Tests Bilibili search functionality by entering a search term in the search box and submitting the form using the submit method (equivalent to pressing Enter)

Starting URL: https://www.bilibili.com

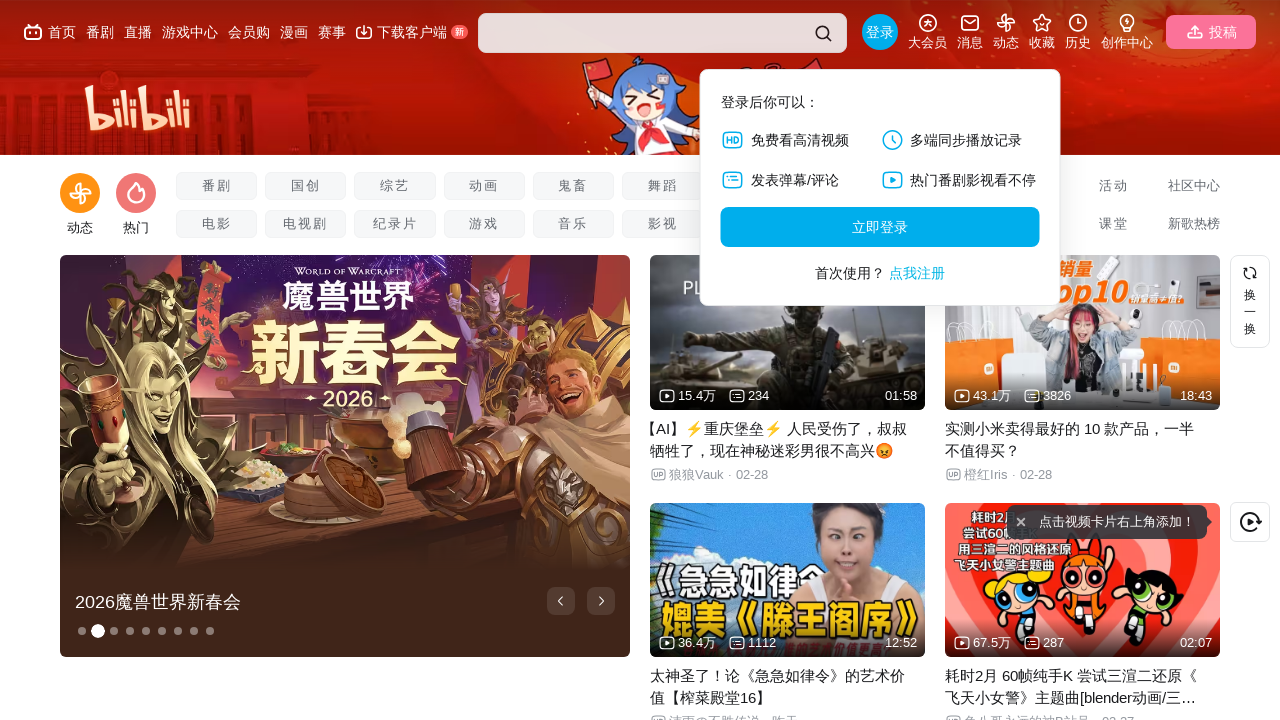

Search input field loaded on Bilibili homepage
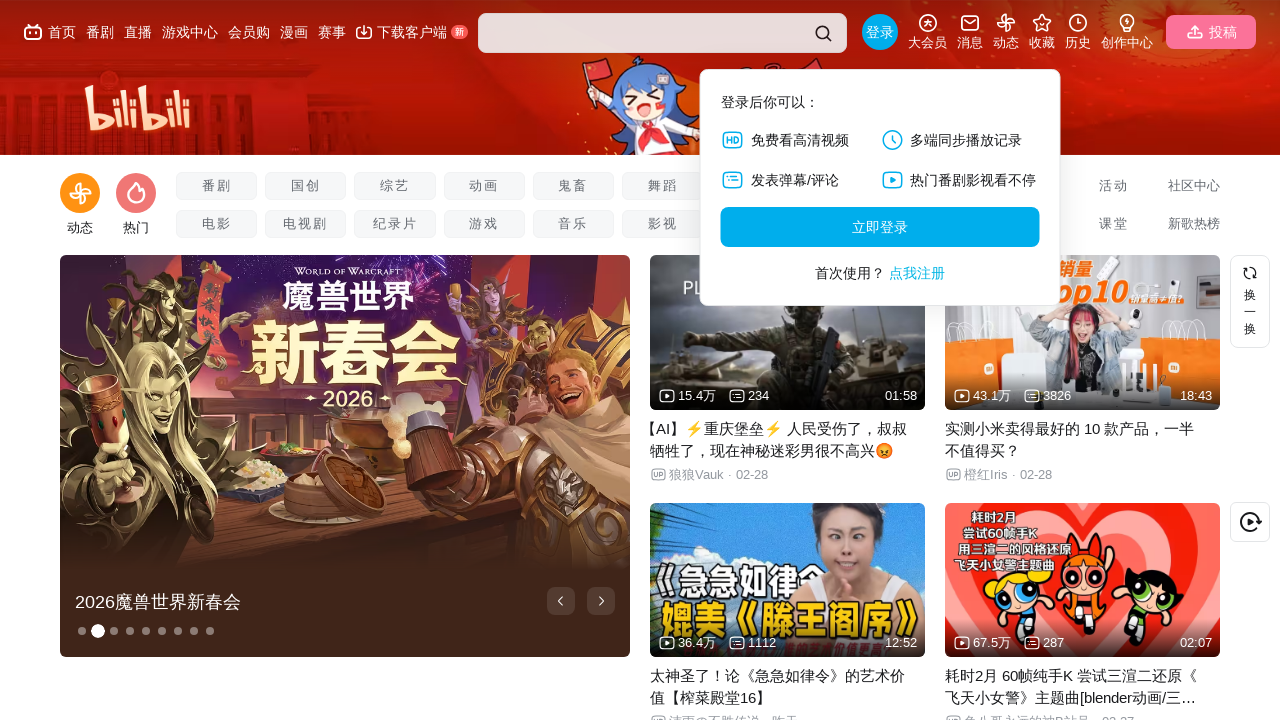

Entered 'selenium' in the search box on #nav-searchform input.nav-search-input
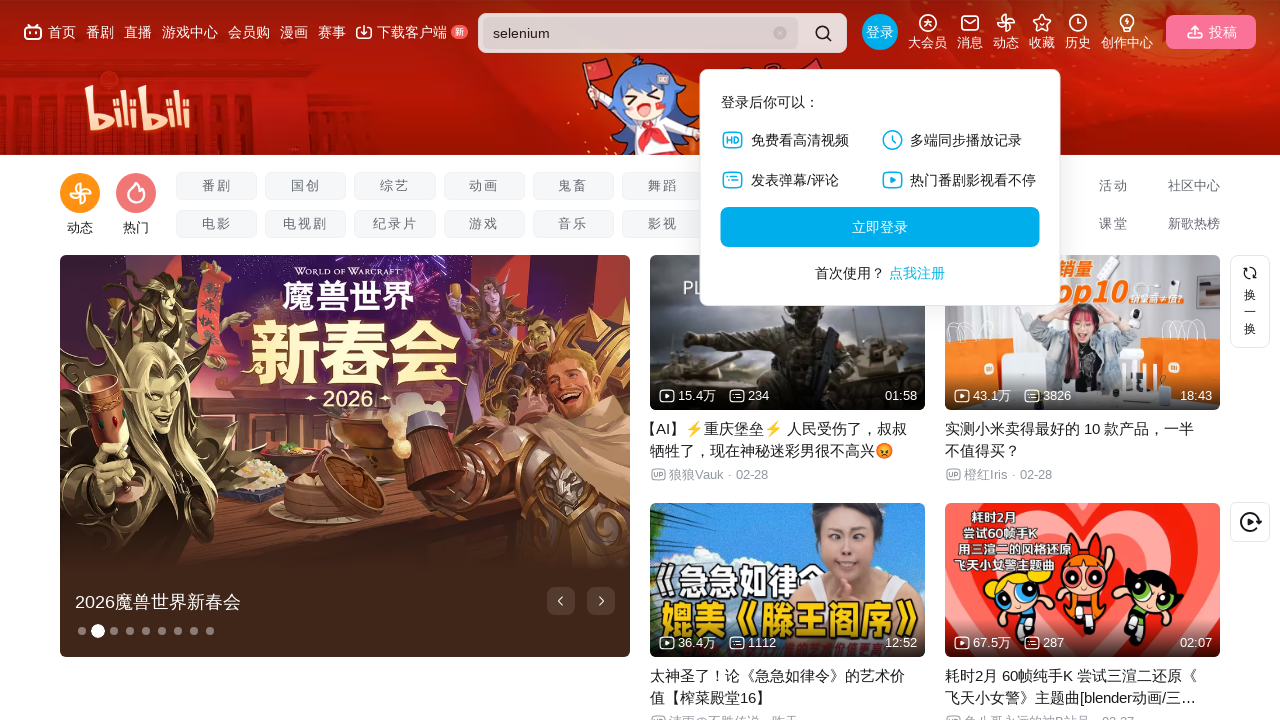

Pressed Enter to submit the search form on #nav-searchform input.nav-search-input
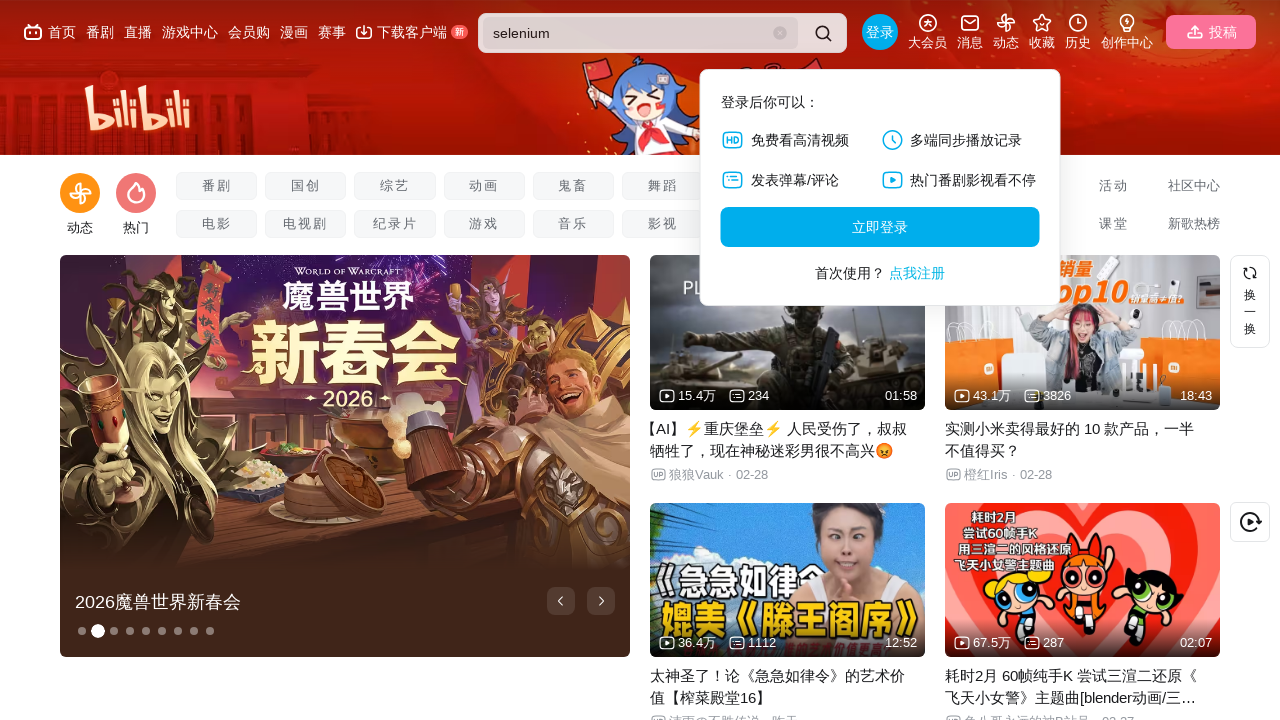

Search results page loaded successfully
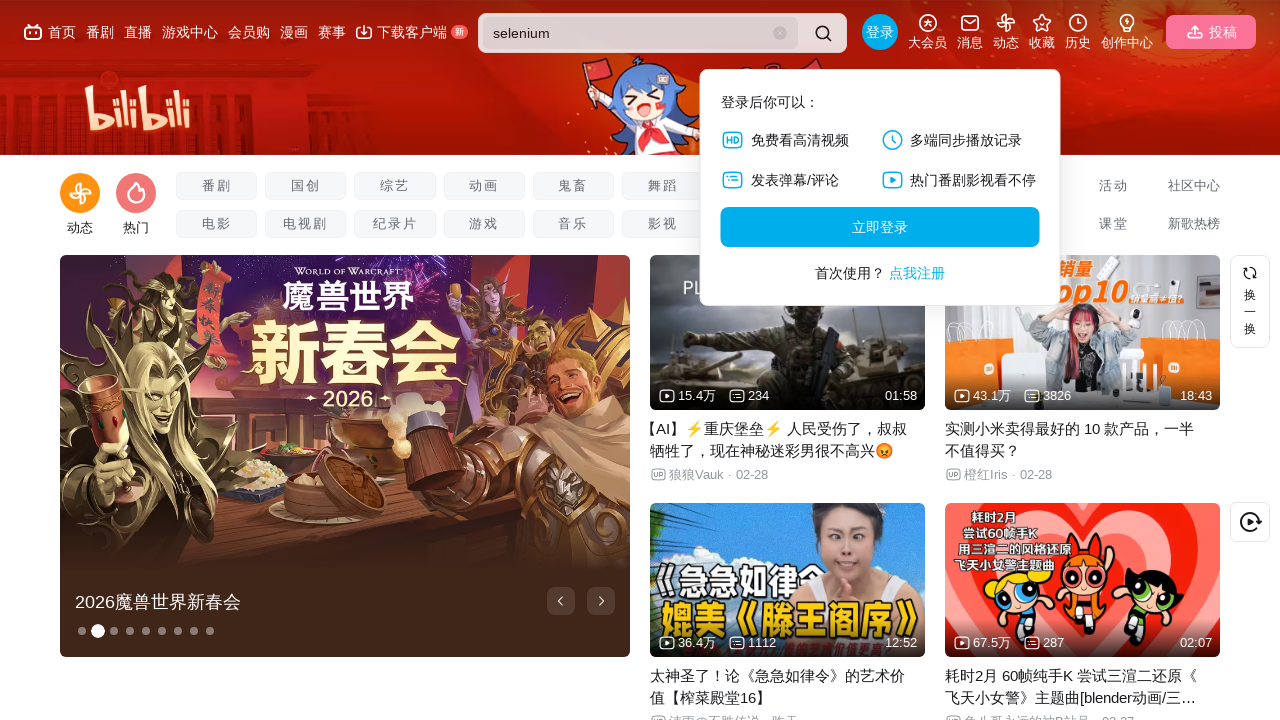

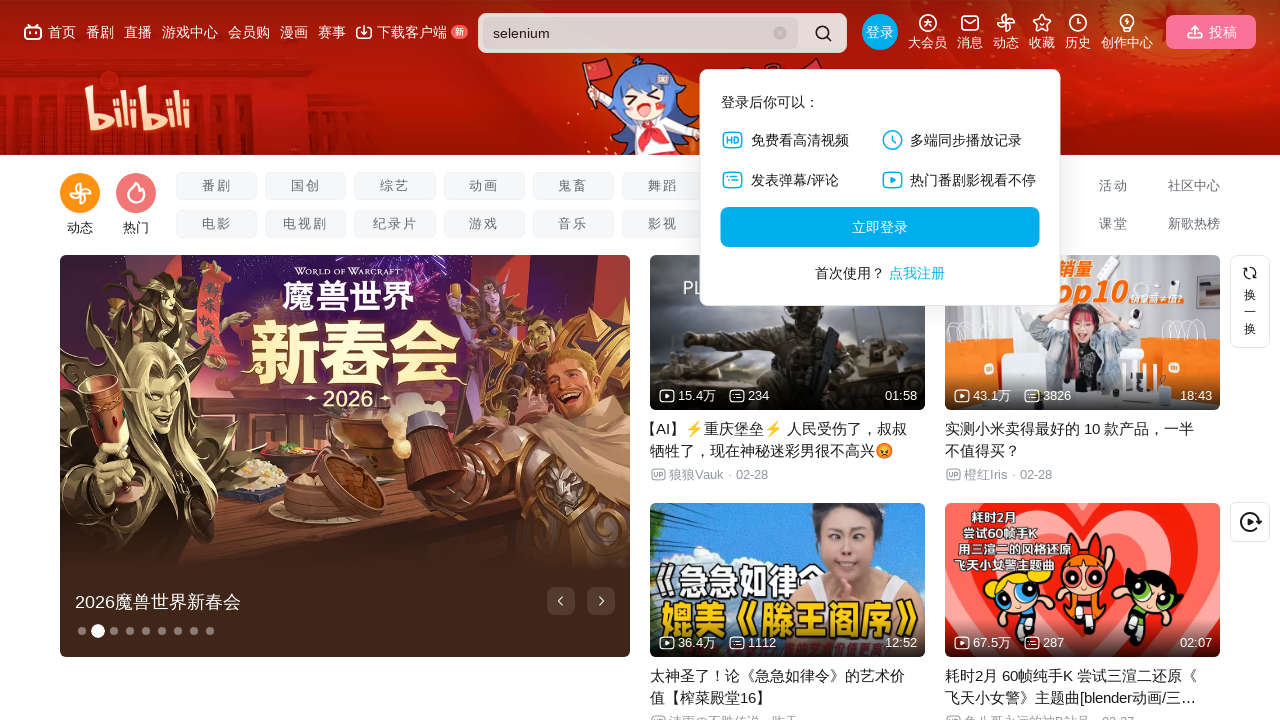